Tests form interaction by reading a hidden attribute value, calculating a result using a mathematical formula, filling an answer field, selecting checkboxes and radio buttons, and submitting the form.

Starting URL: http://suninjuly.github.io/get_attribute.html

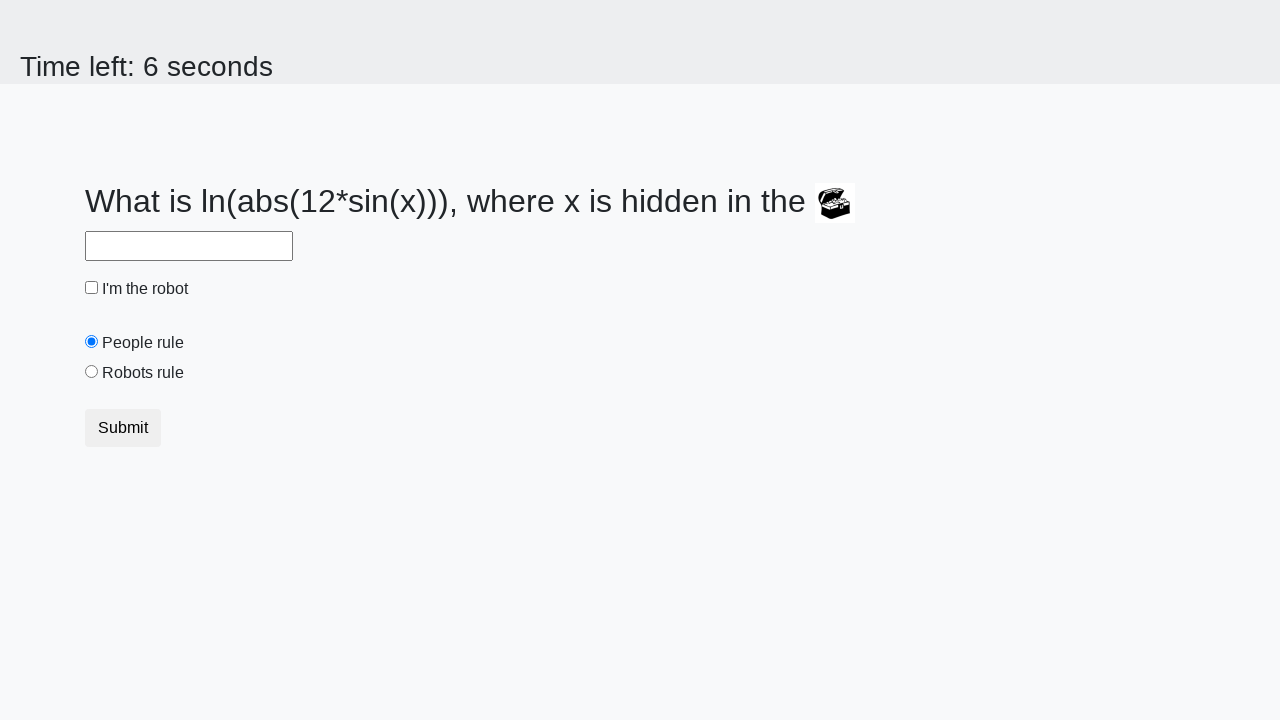

Located treasure element with valuex attribute
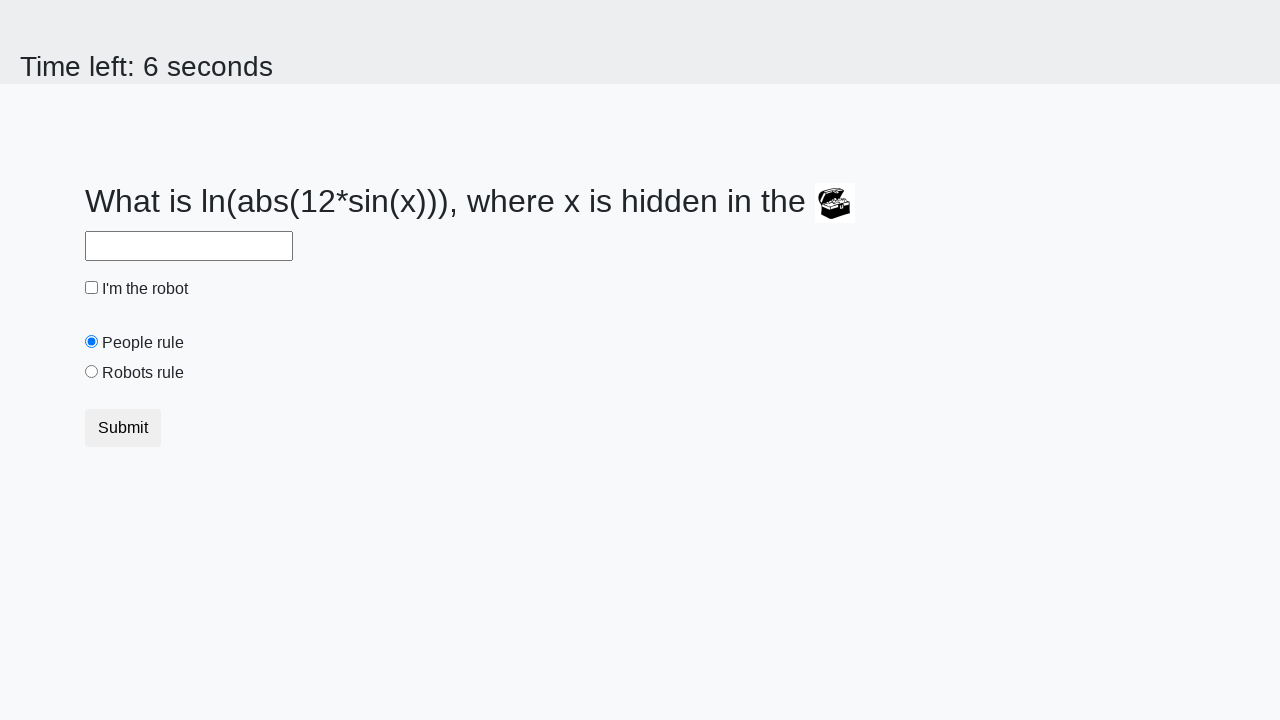

Retrieved valuex attribute value: 31
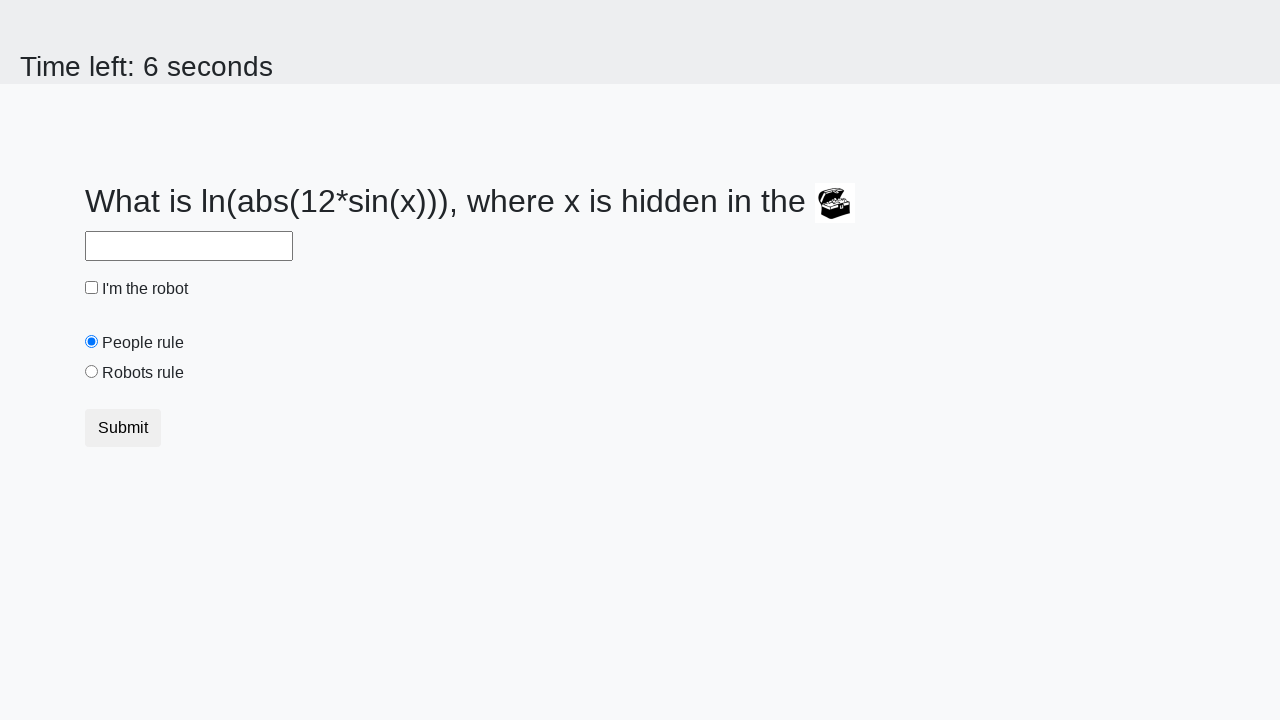

Calculated answer using mathematical formula: 1.5786594259186228
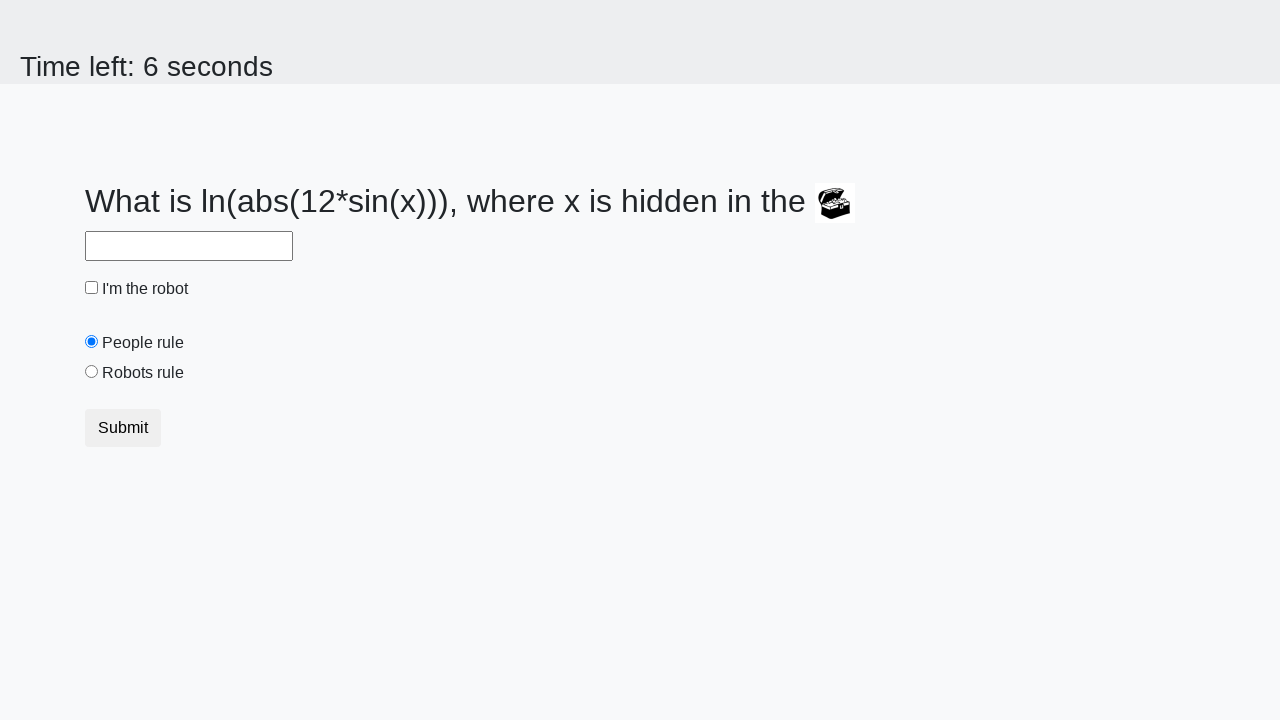

Filled answer field with calculated value: 1.5786594259186228 on #answer
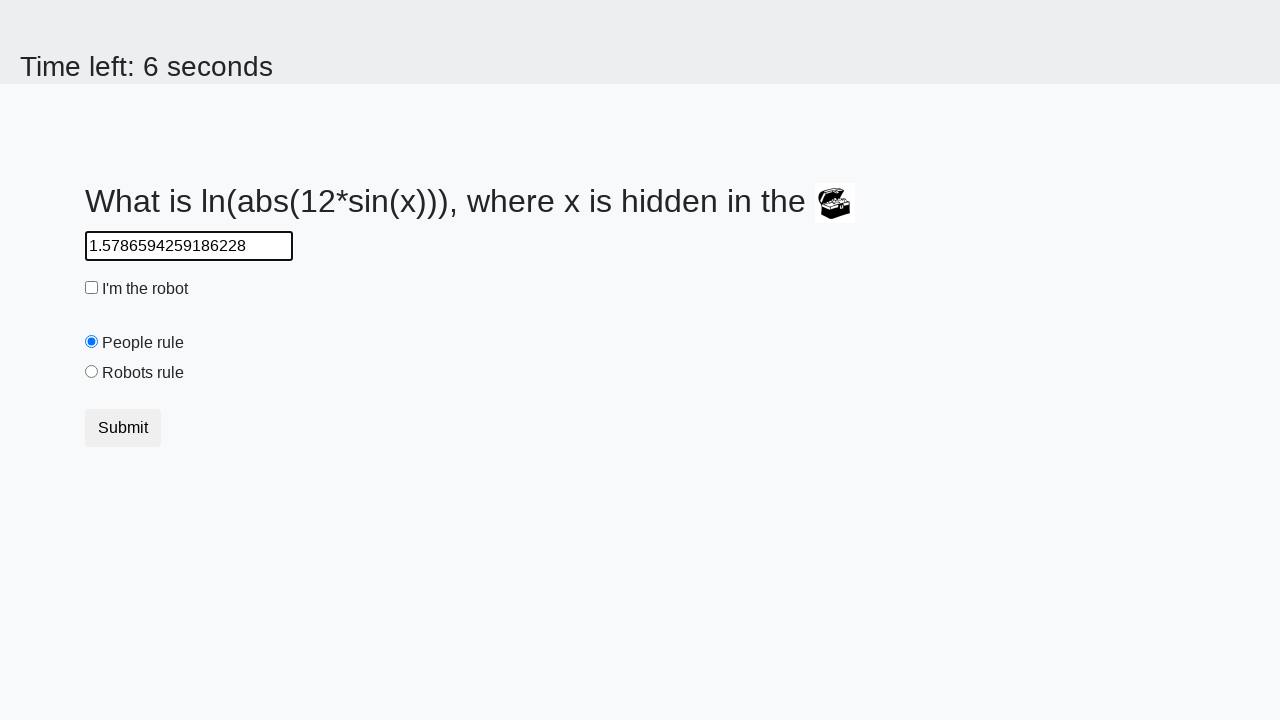

Selected robot checkbox at (92, 288) on #robotCheckbox
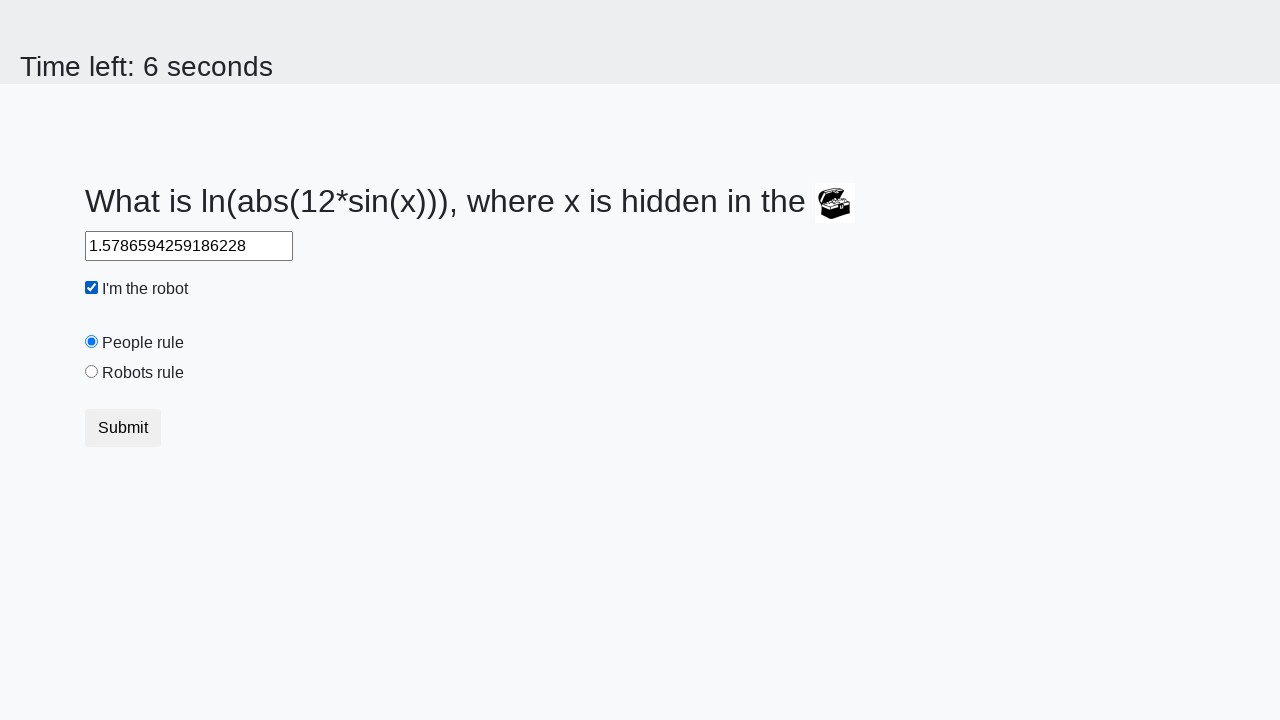

Selected 'robots rule' radio button at (92, 372) on #robotsRule
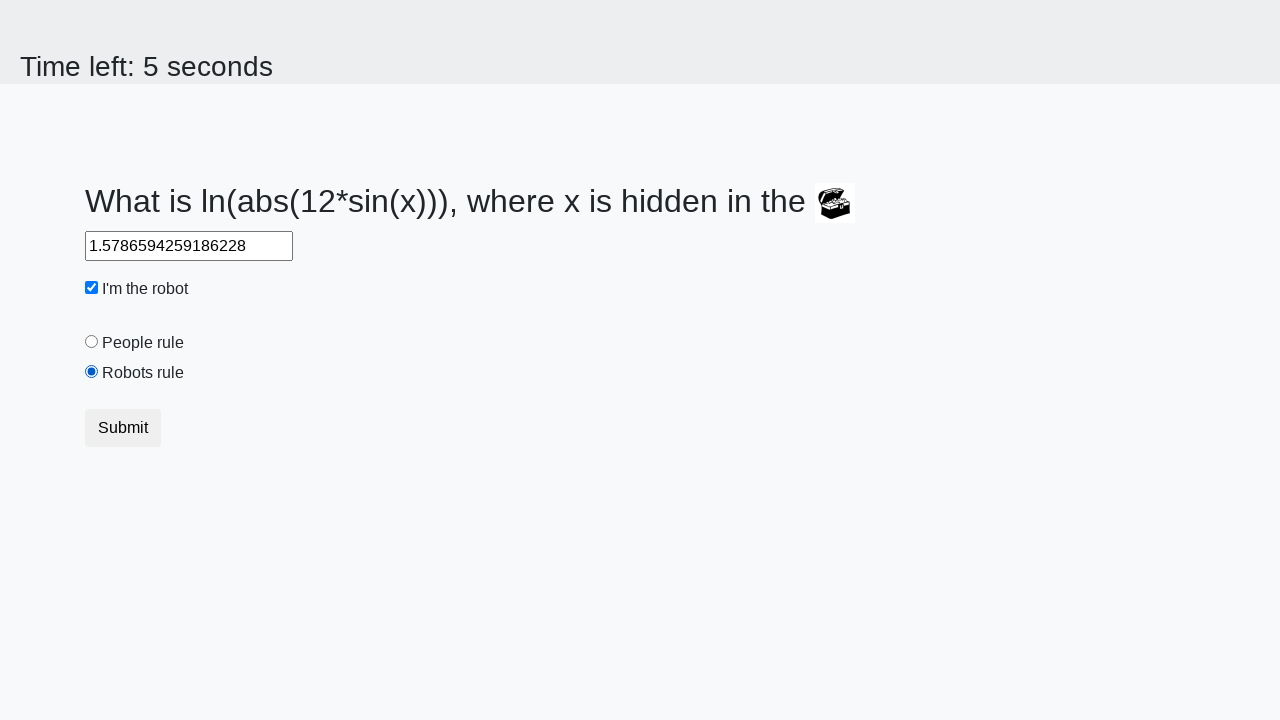

Clicked submit button to submit form at (123, 428) on button.btn
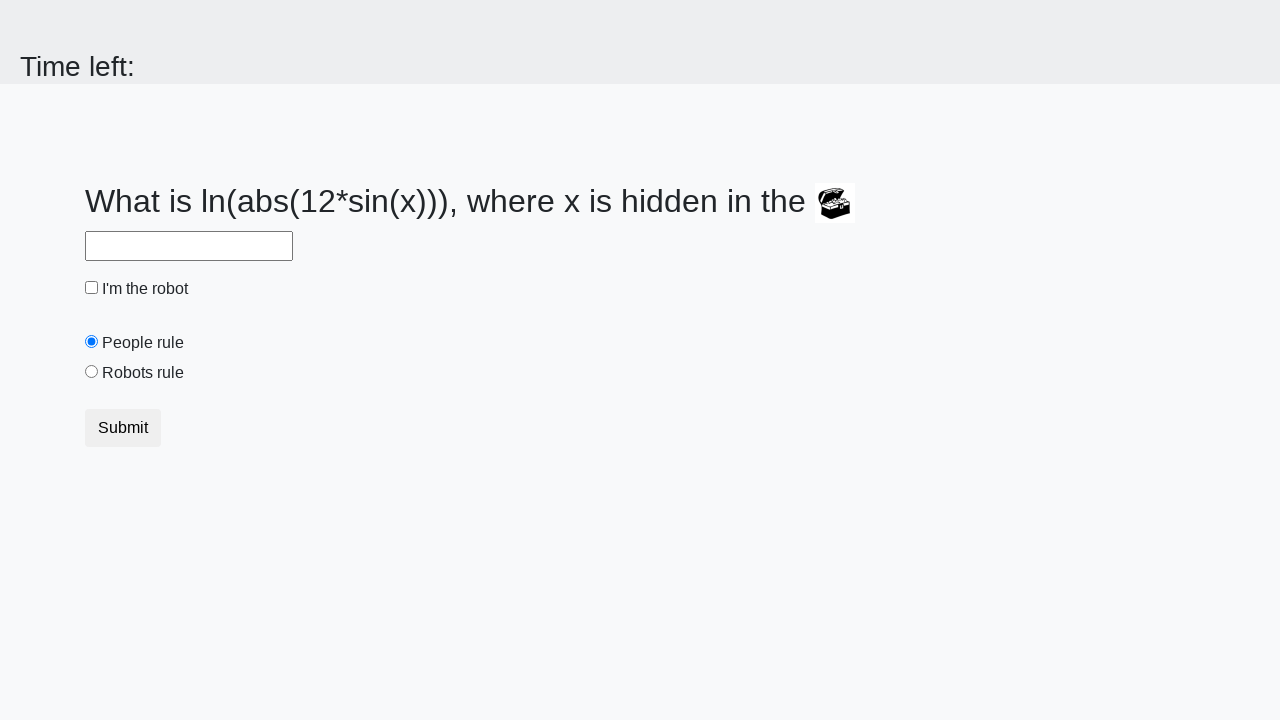

Waited for form processing to complete
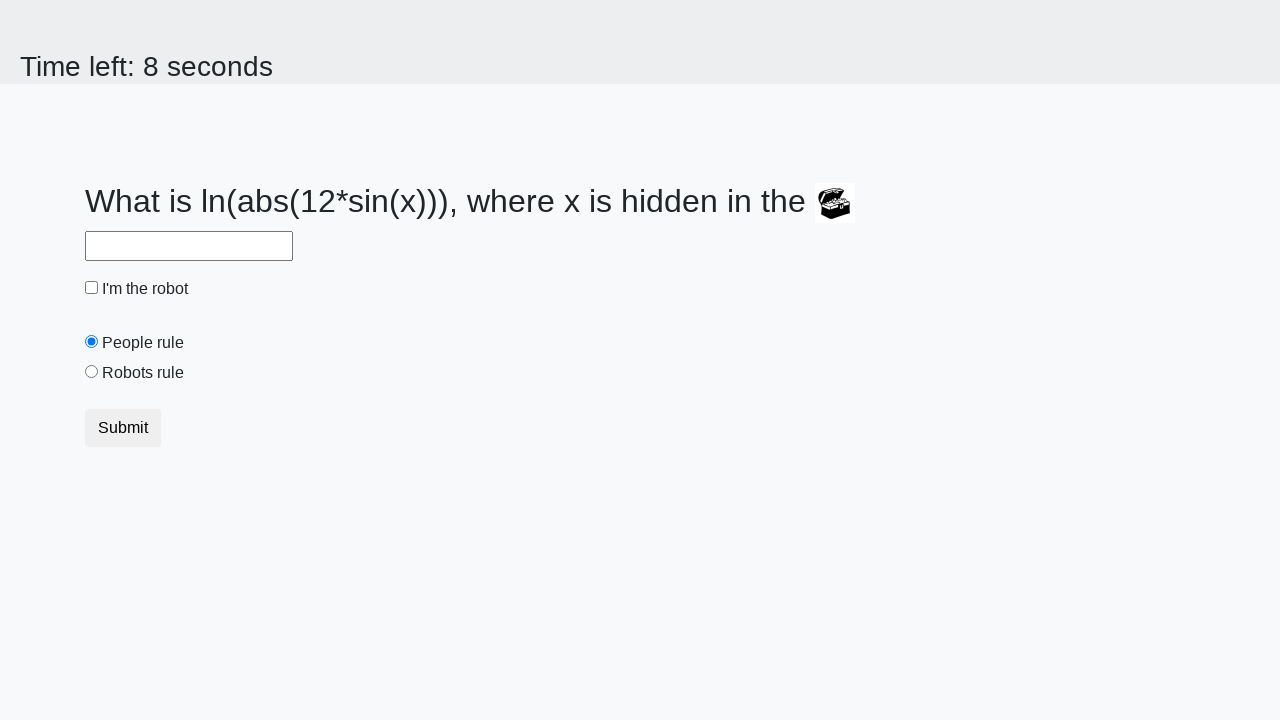

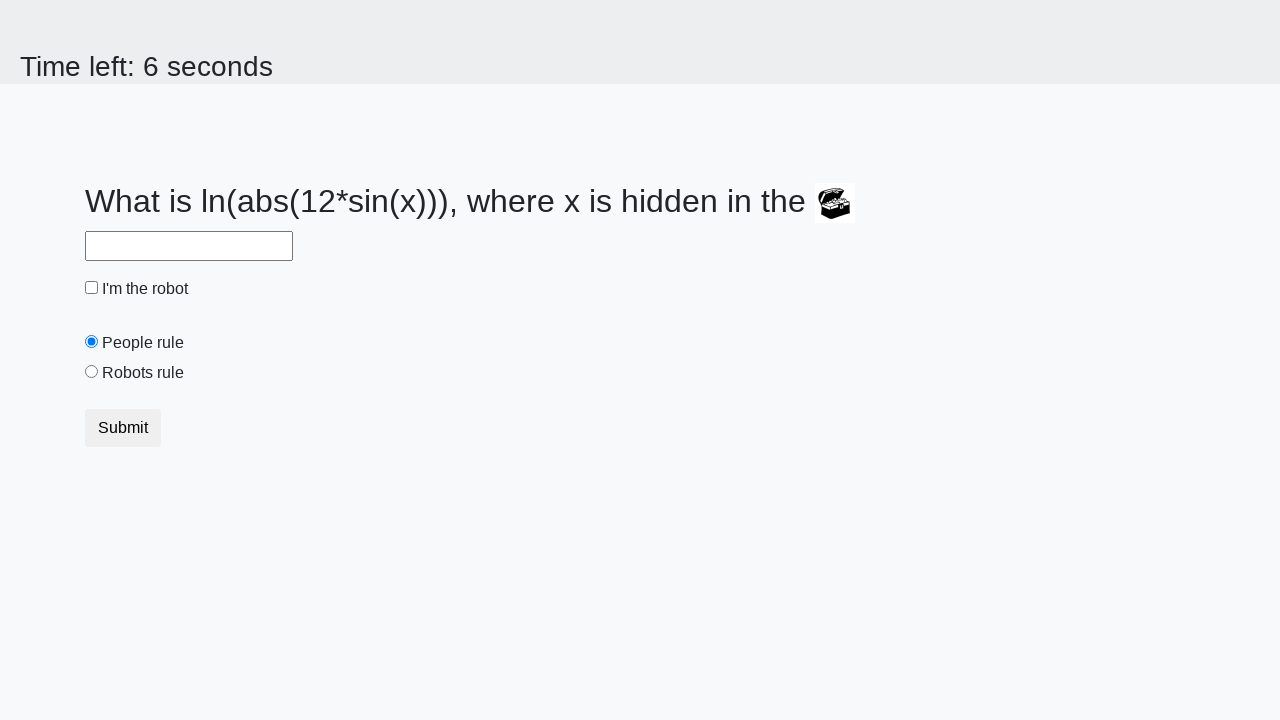